Tests browser window switching functionality by opening the nopCommerce demo site, then opening a new browser window and navigating to the OrangeHRM website.

Starting URL: https://demo.nopcommerce.com/

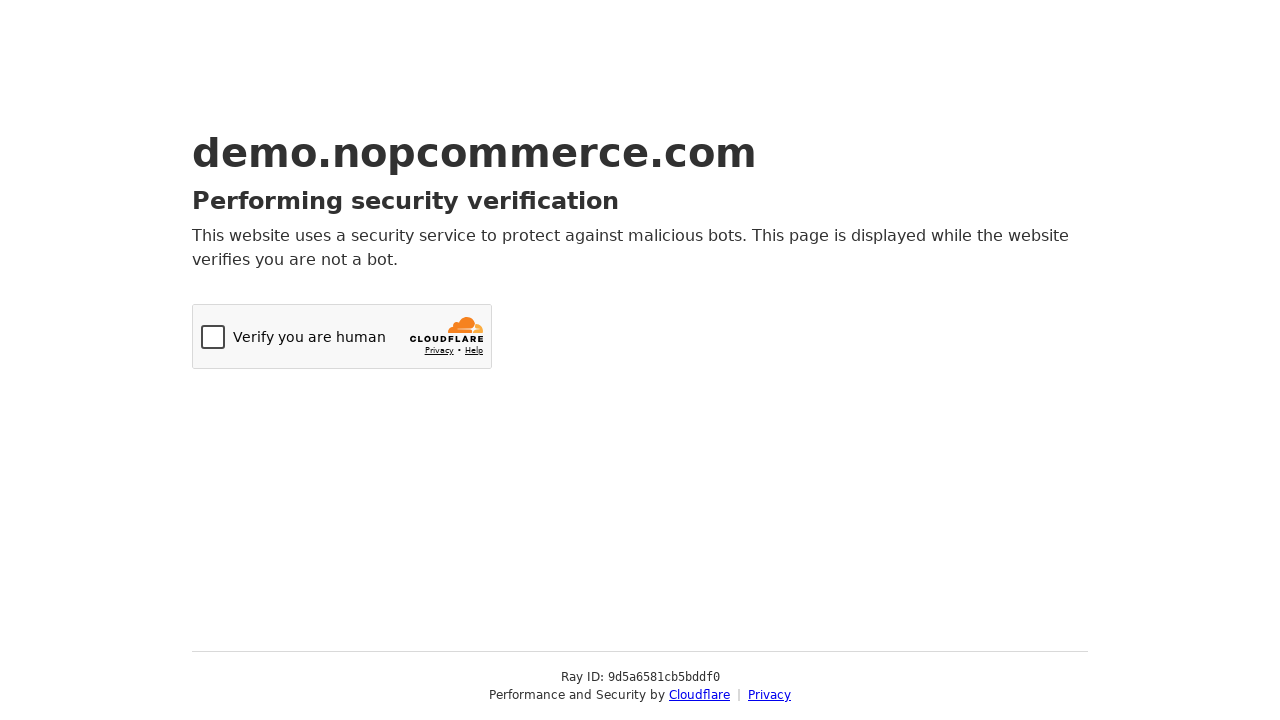

Opened a new browser window/page
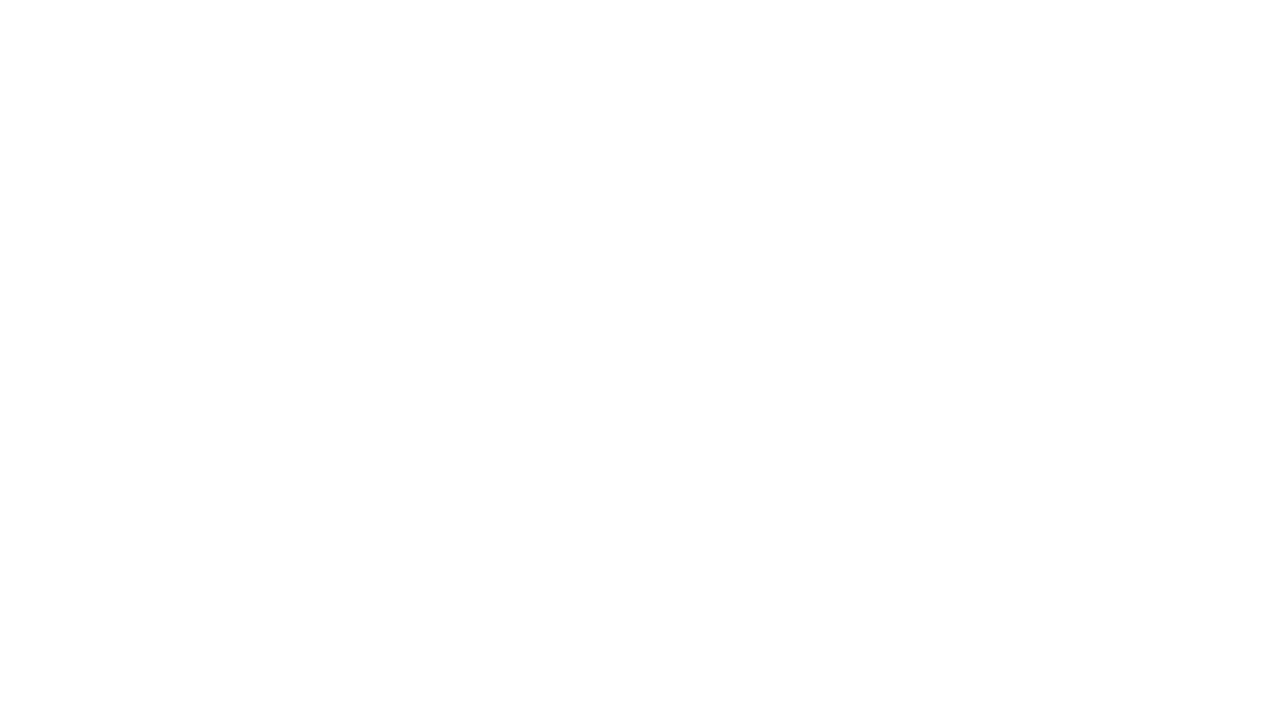

Navigated to OrangeHRM website in new window
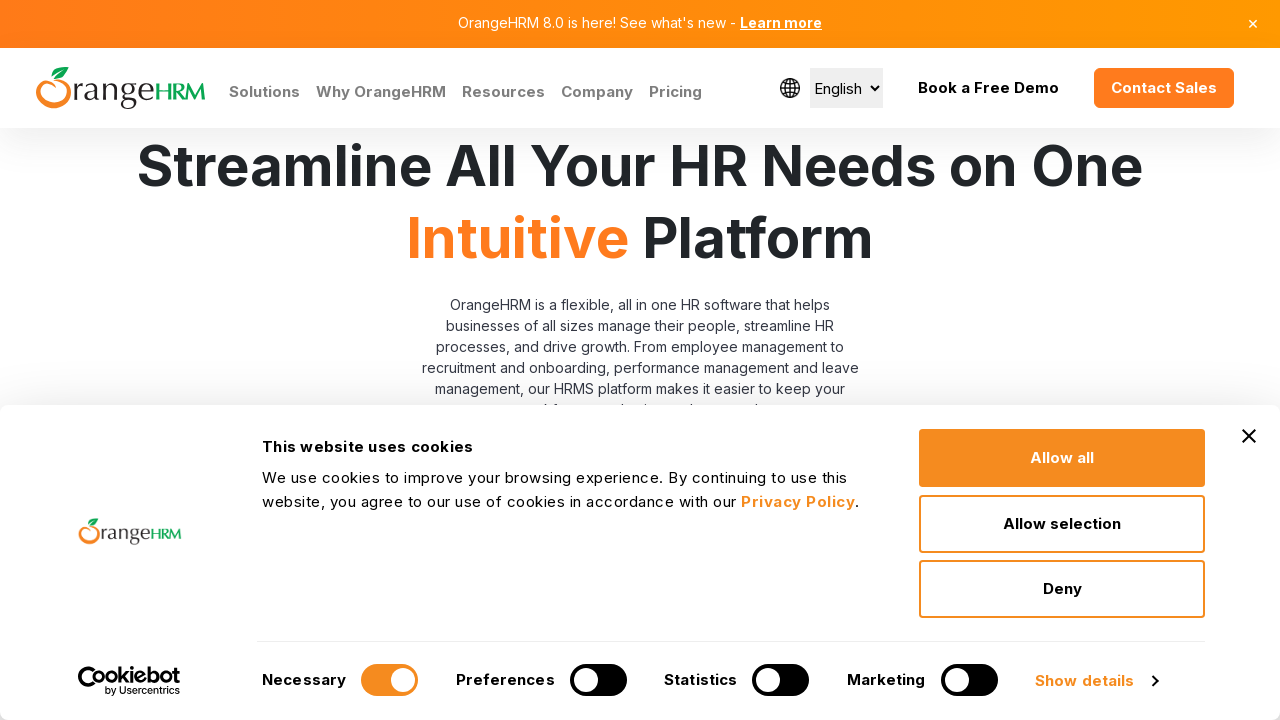

OrangeHRM page loaded successfully (DOM content loaded)
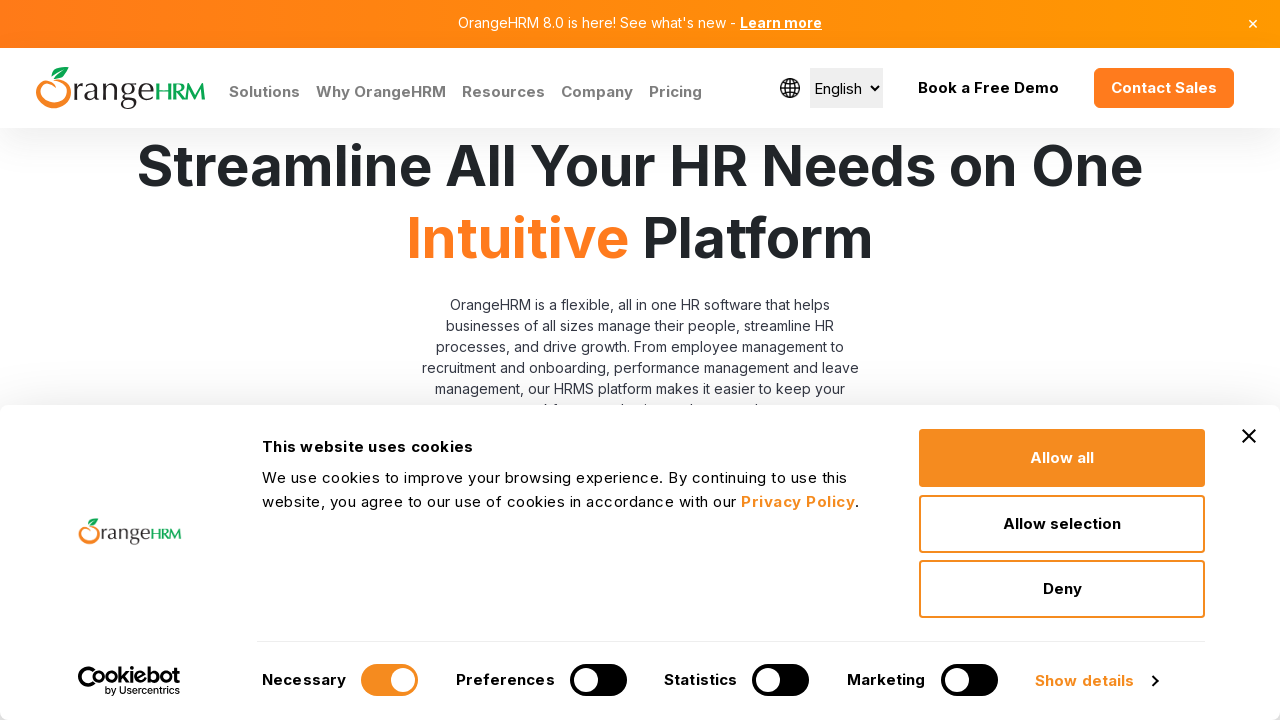

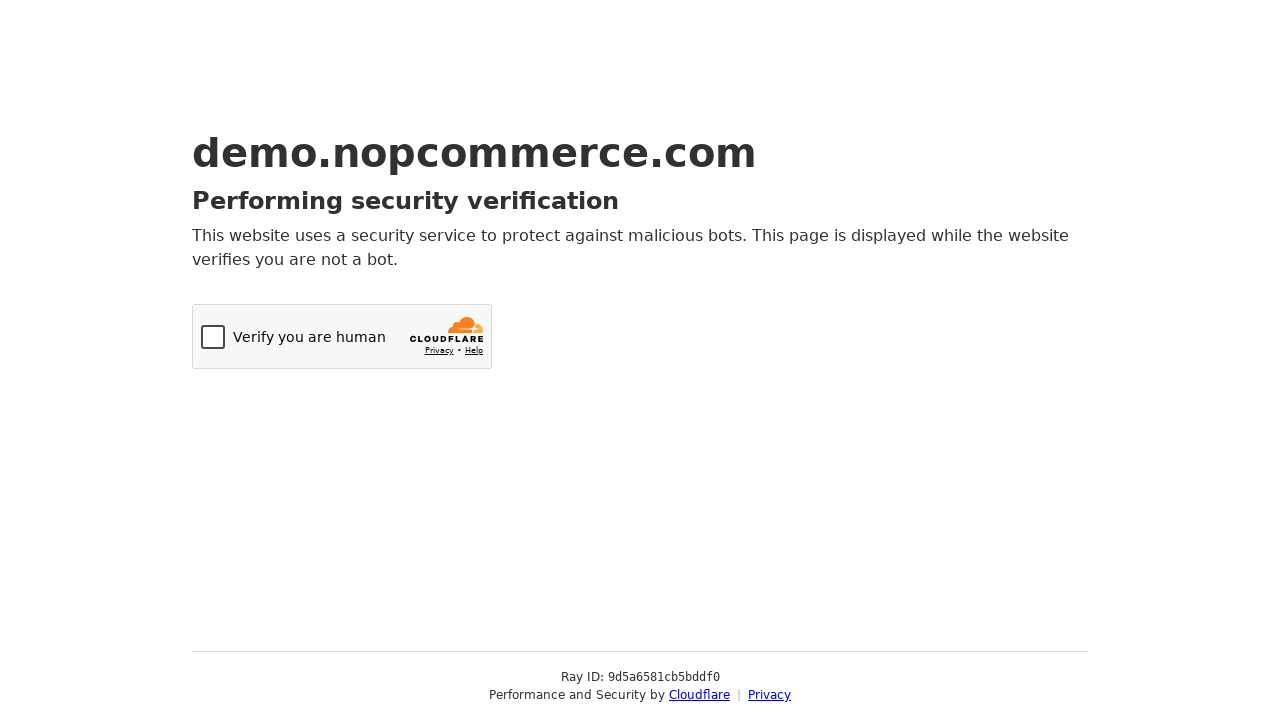